Tests drag and drop functionality on the jQuery UI demo page by dragging an element into a drop zone within an iframe, then navigating to the Draggable demo page.

Starting URL: https://jqueryui.com/droppable/

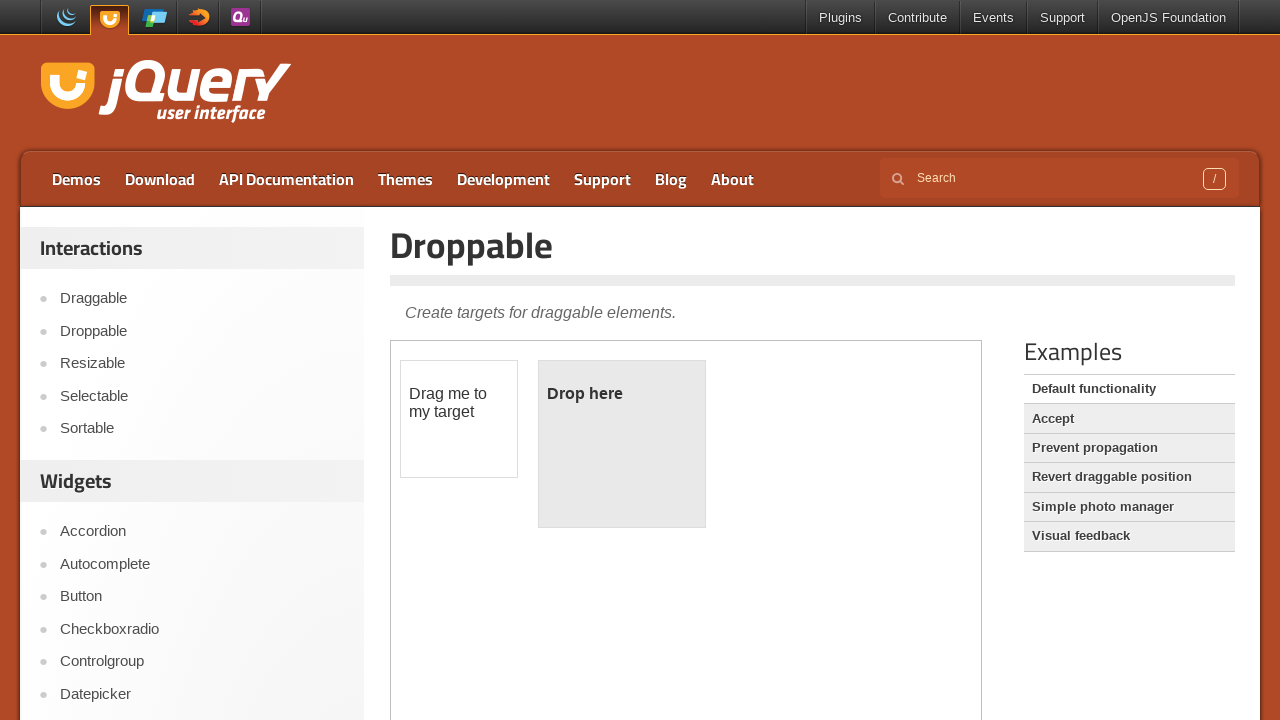

Located the demo iframe
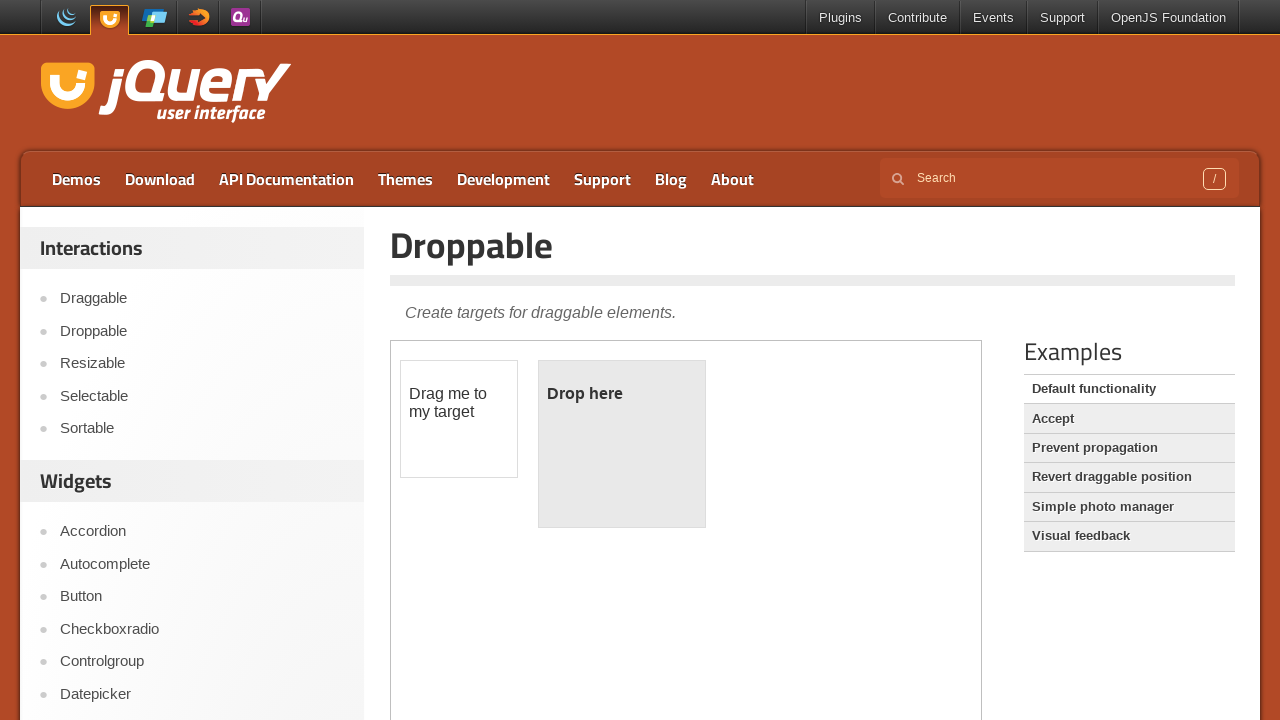

Located the draggable element in iframe
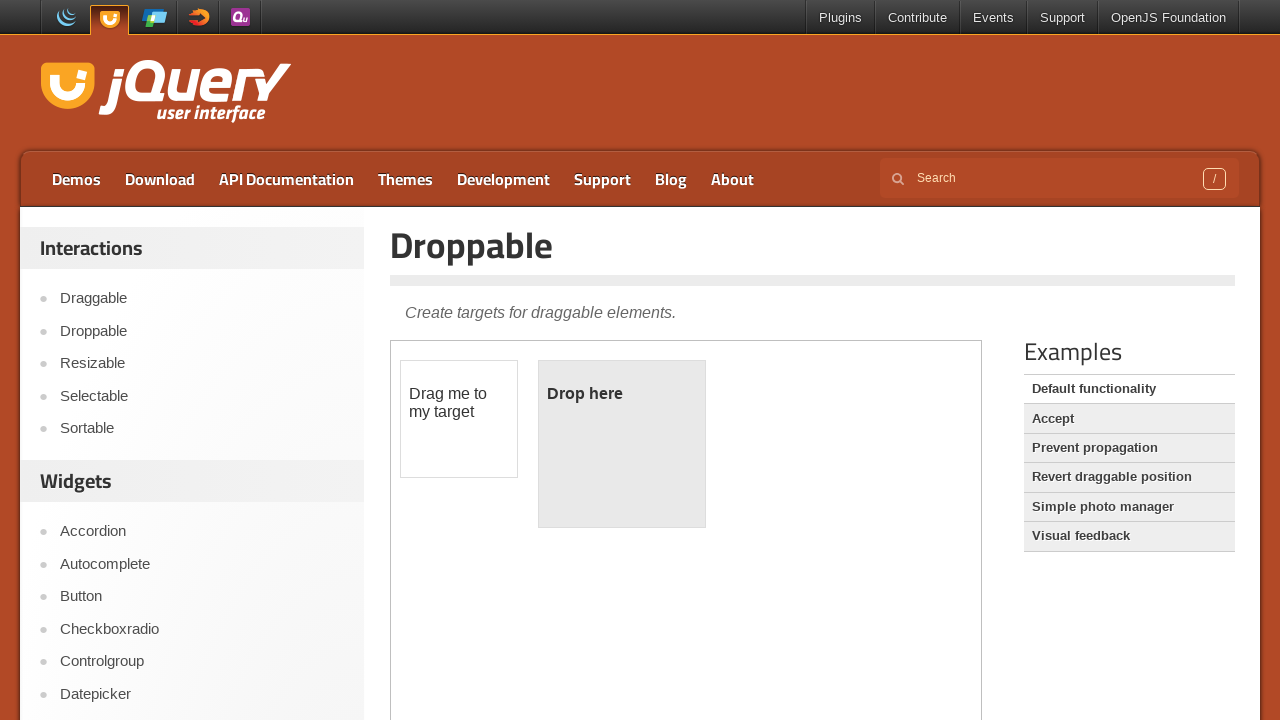

Located the droppable element in iframe
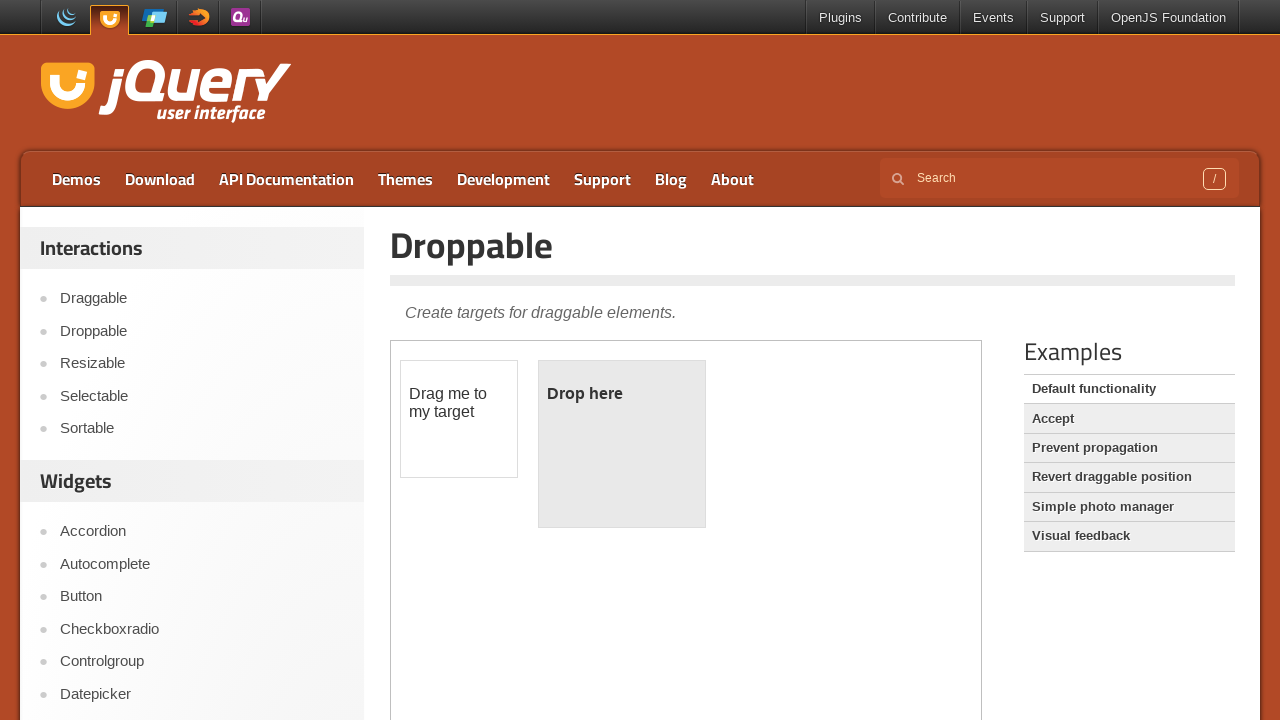

Dragged element into drop zone within iframe at (622, 444)
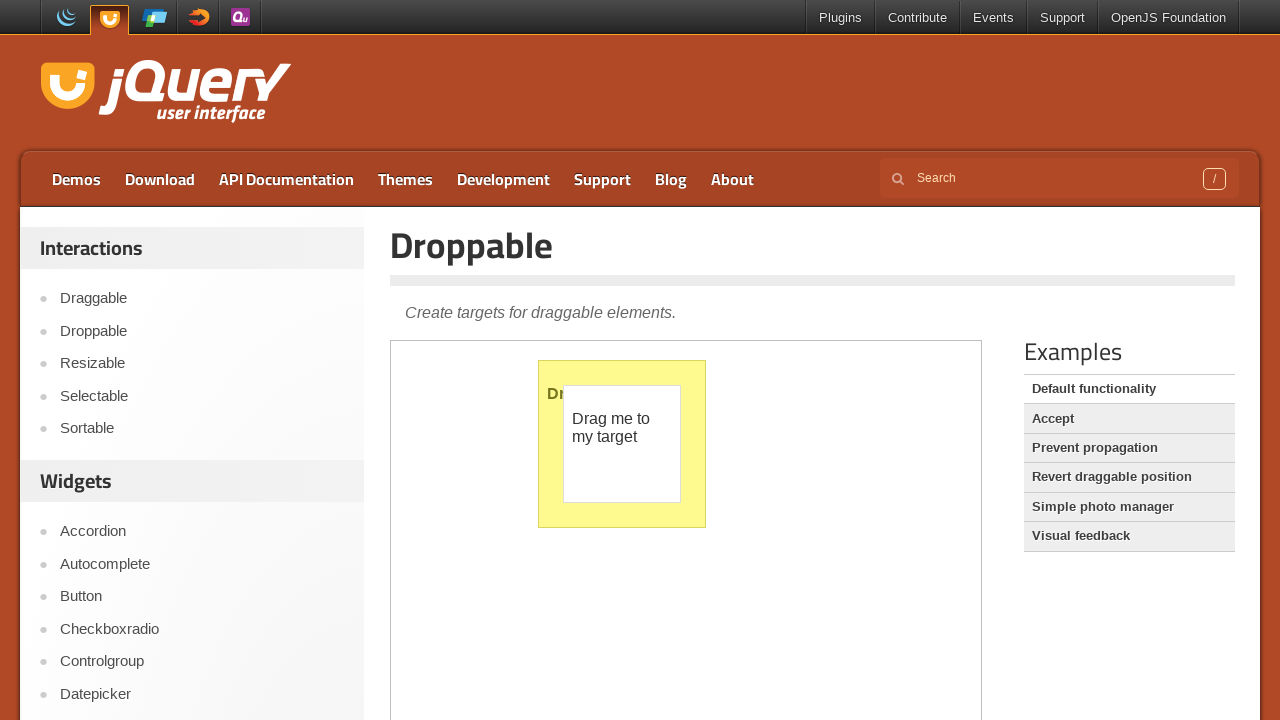

Clicked on Draggable link to navigate to Draggable demo page at (813, 311) on text=Draggable
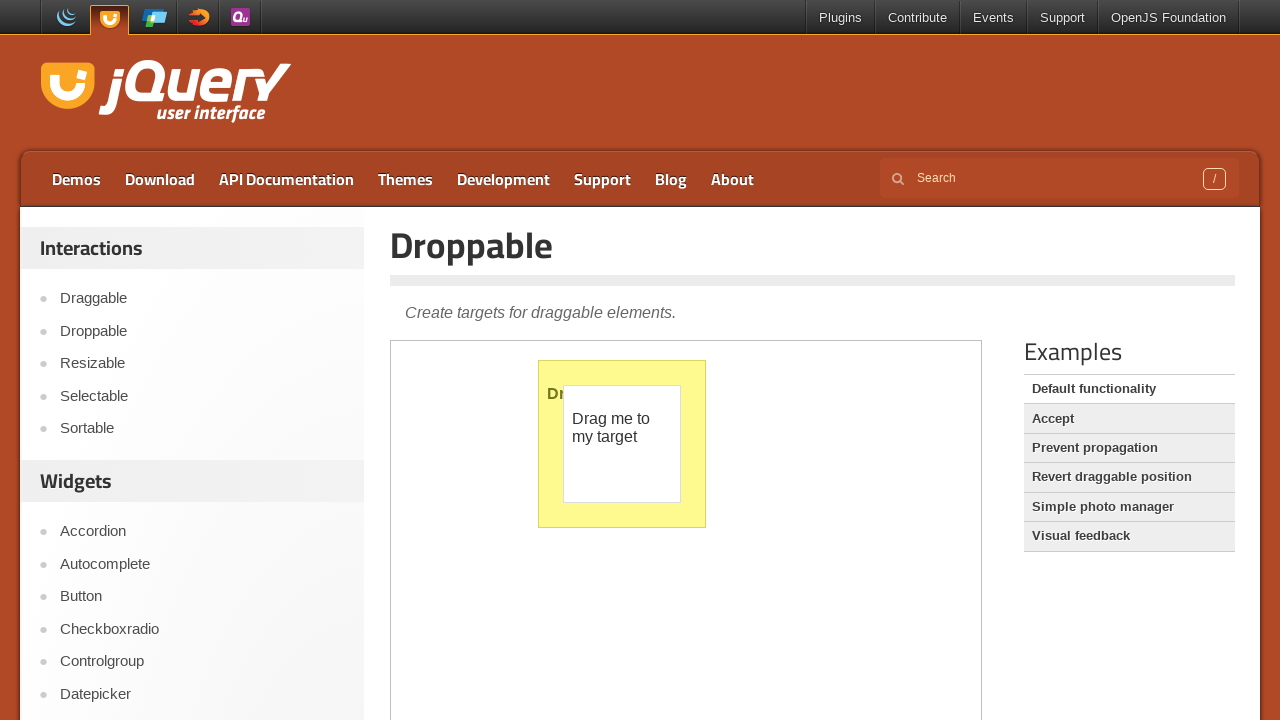

Draggable demo page loaded successfully
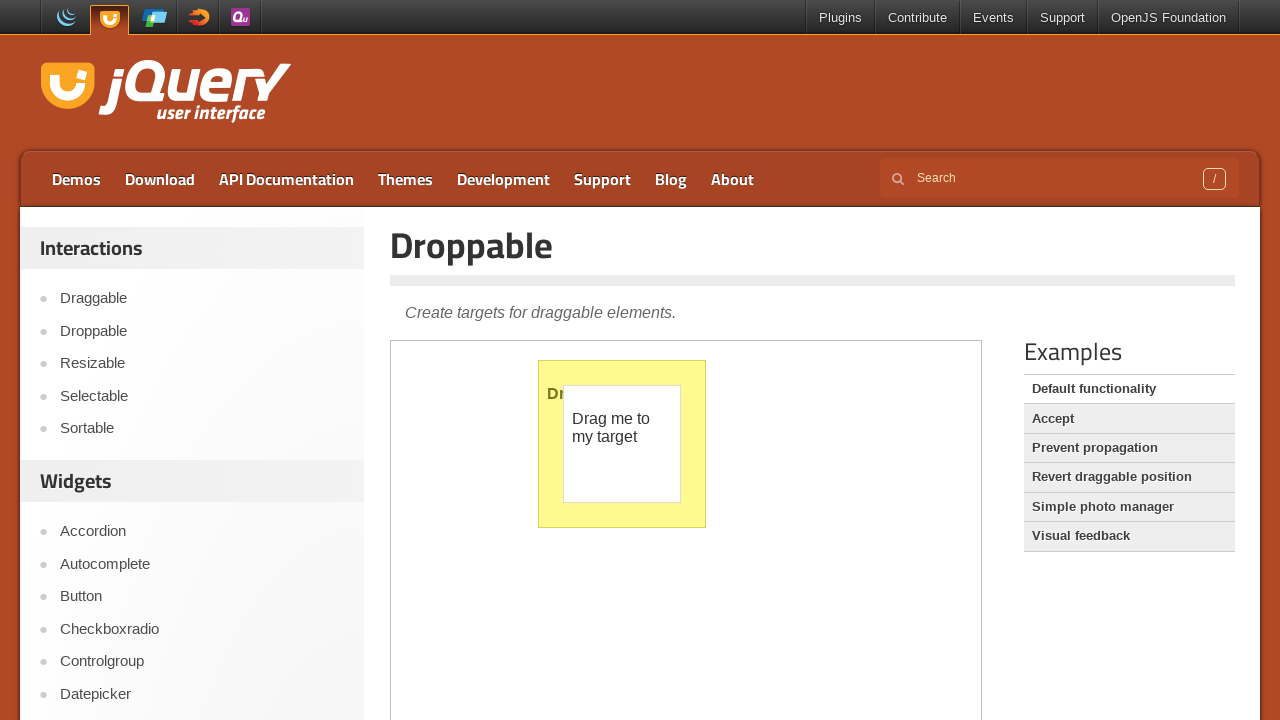

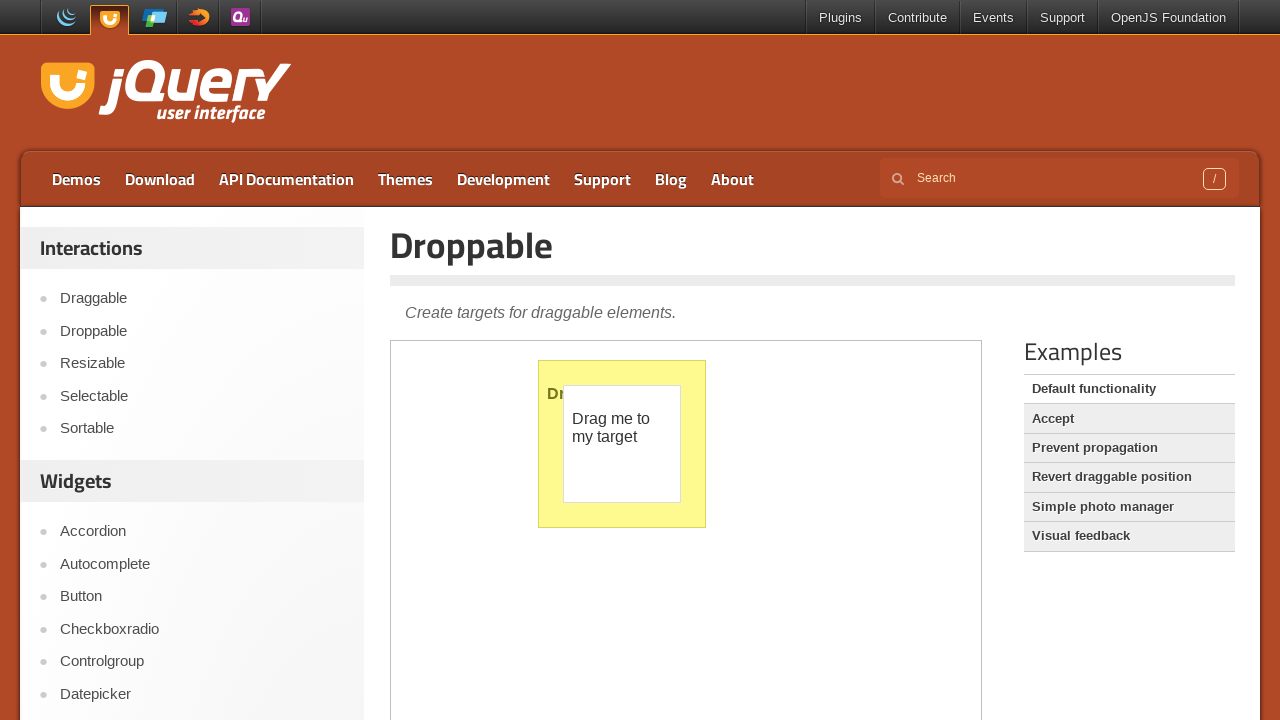